Tests scrolling to the bottom and top of the page using END and HOME keys

Starting URL: https://techproeducation.com

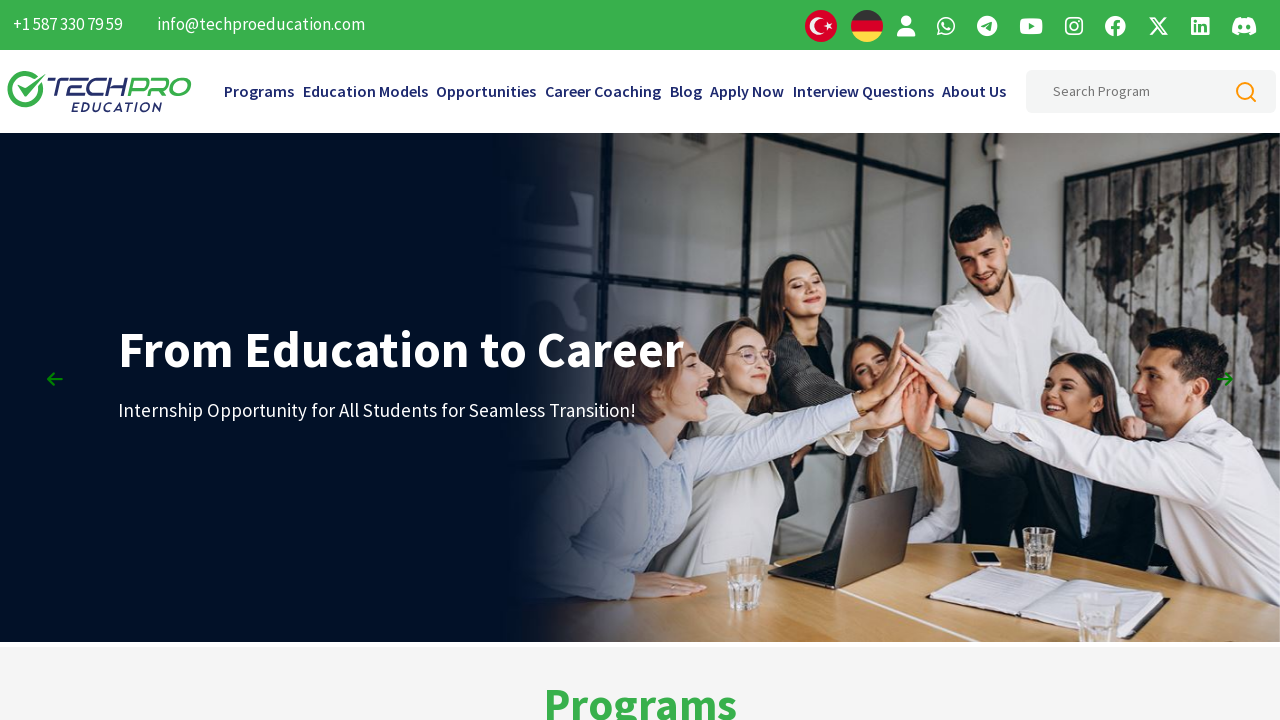

Scrolled to bottom of page using END key
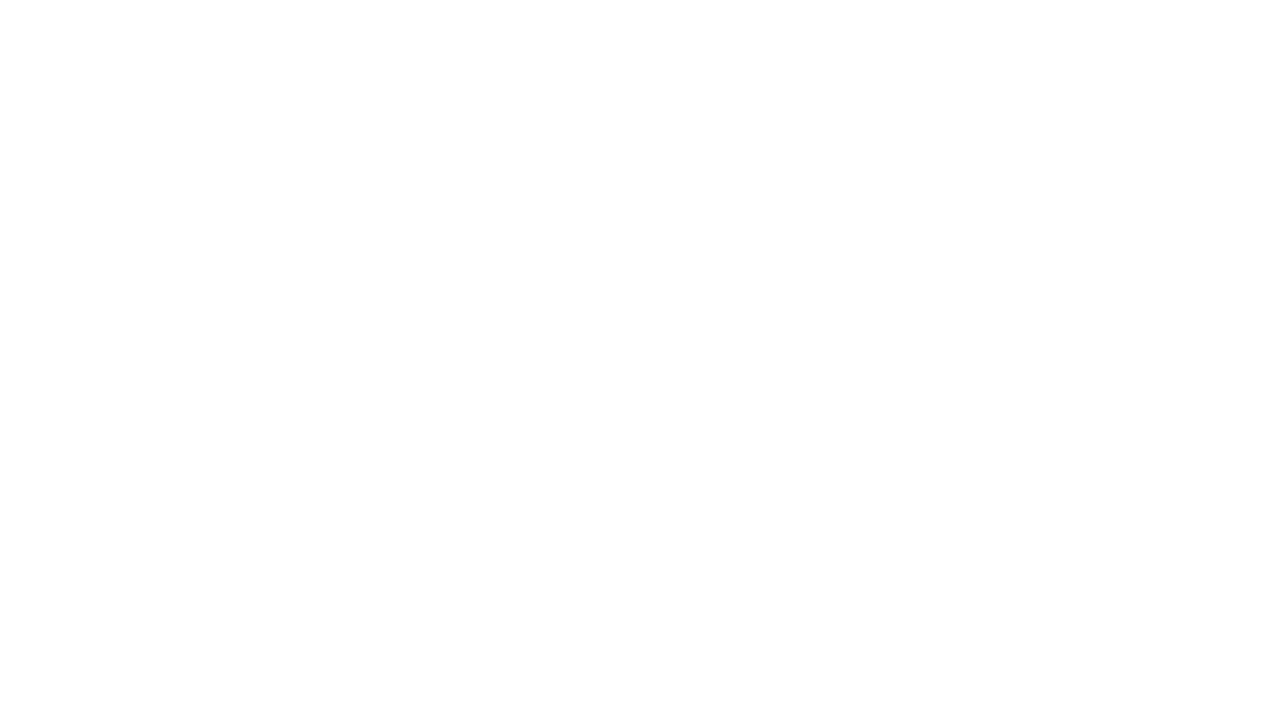

Scrolled to top of page using HOME key
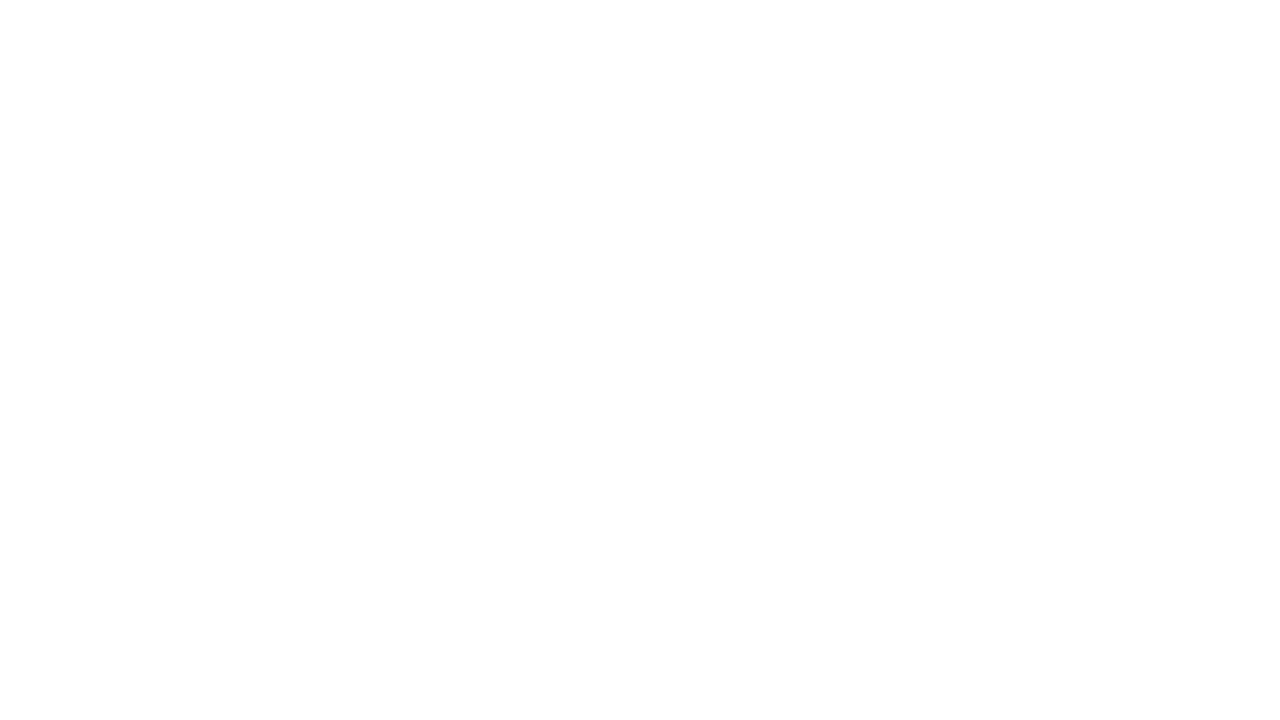

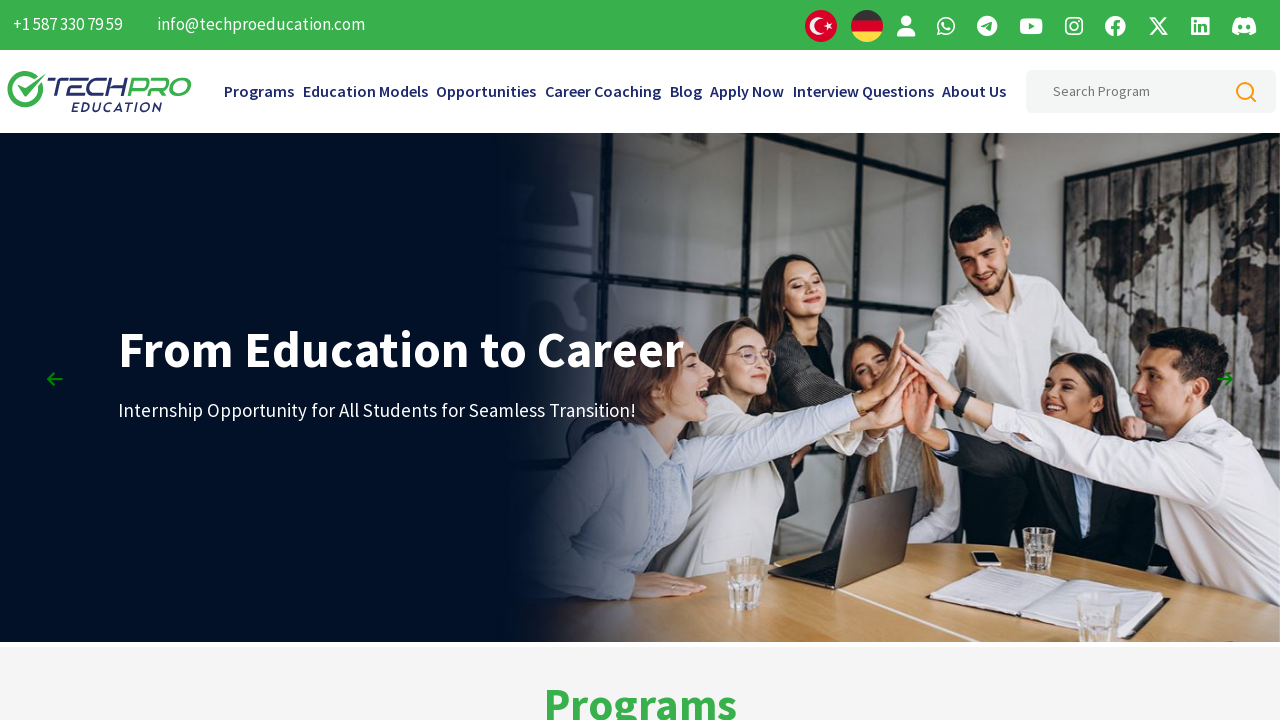